Tests that the browser back button works correctly with filter navigation

Starting URL: https://demo.playwright.dev/todomvc

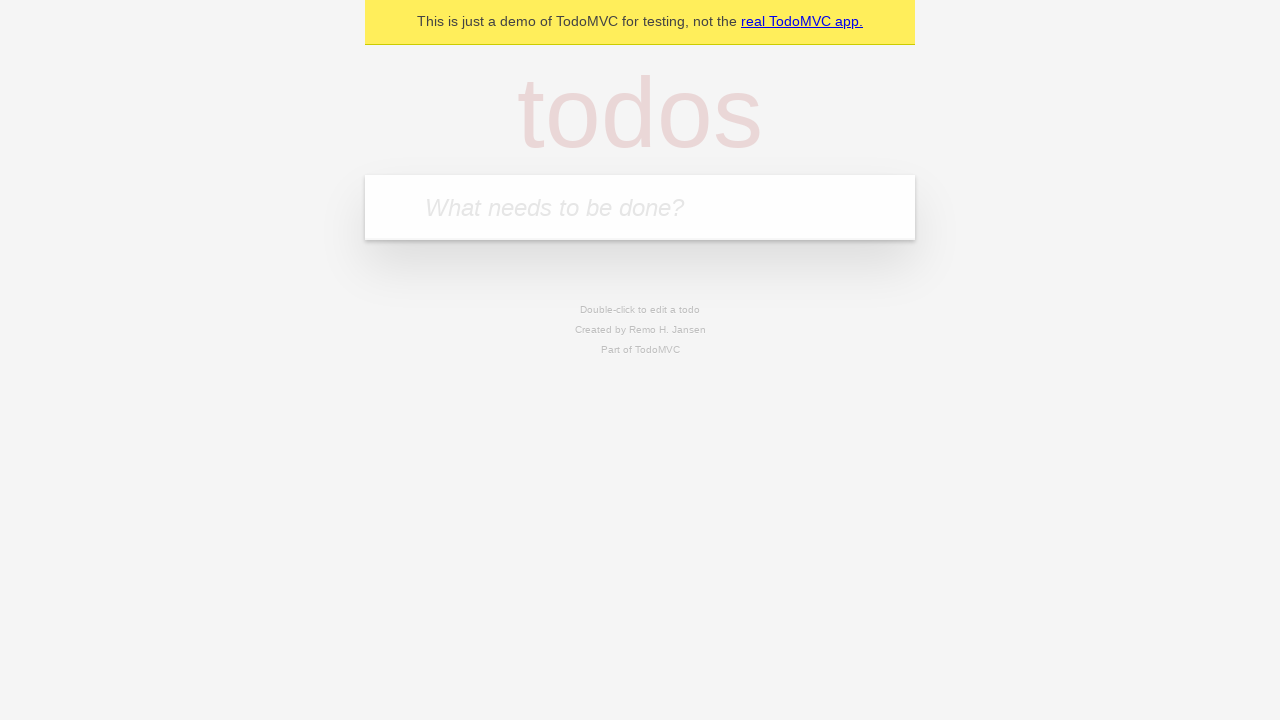

Filled todo input with 'buy some cheese' on internal:attr=[placeholder="What needs to be done?"i]
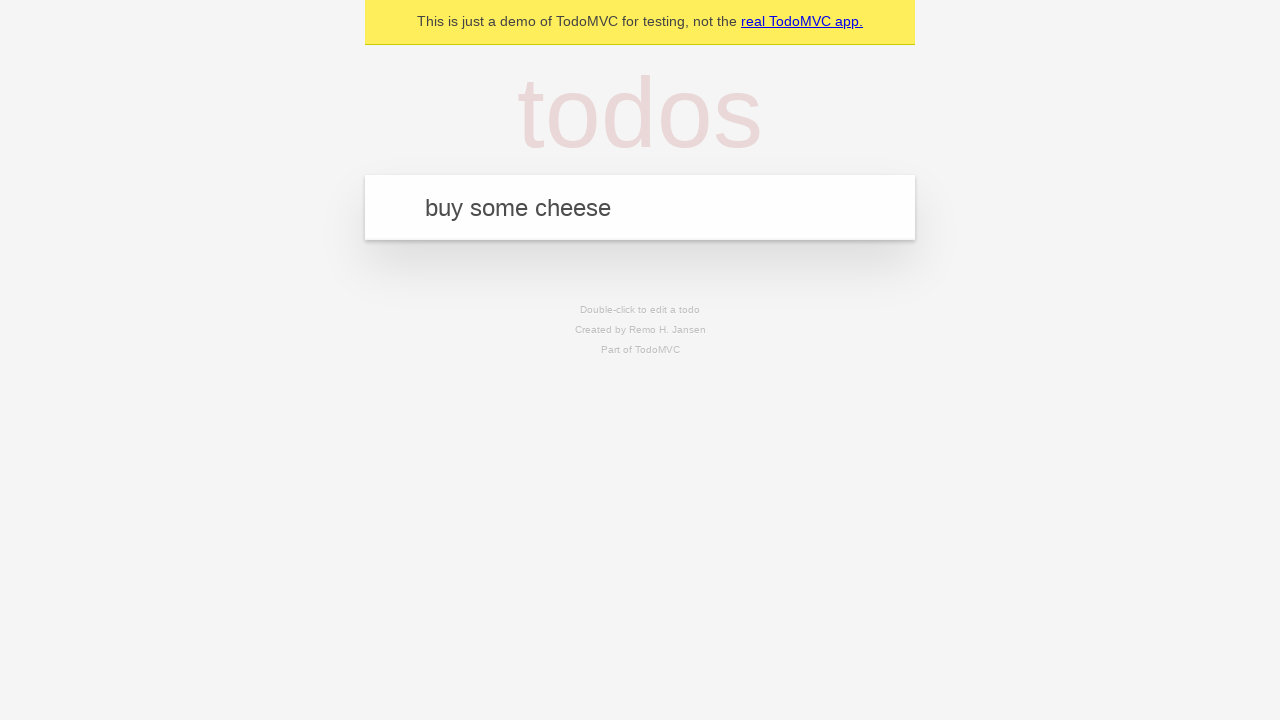

Pressed Enter to add first todo on internal:attr=[placeholder="What needs to be done?"i]
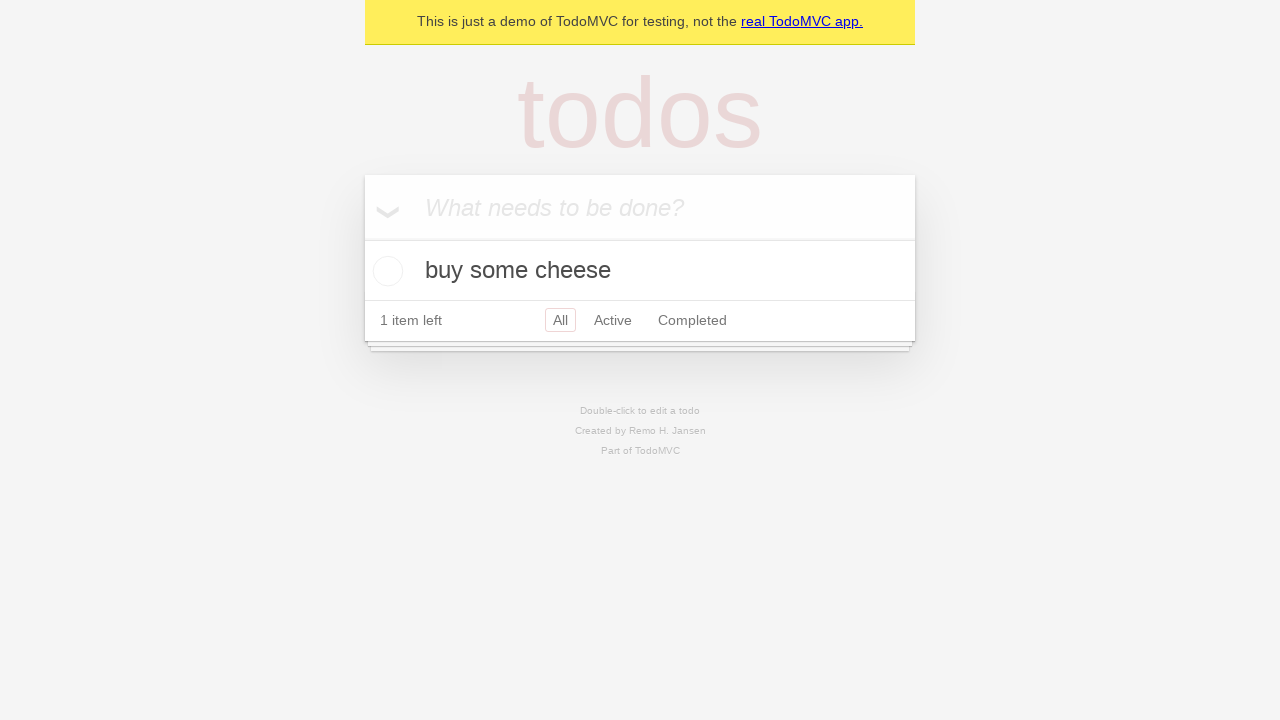

Filled todo input with 'feed the cat' on internal:attr=[placeholder="What needs to be done?"i]
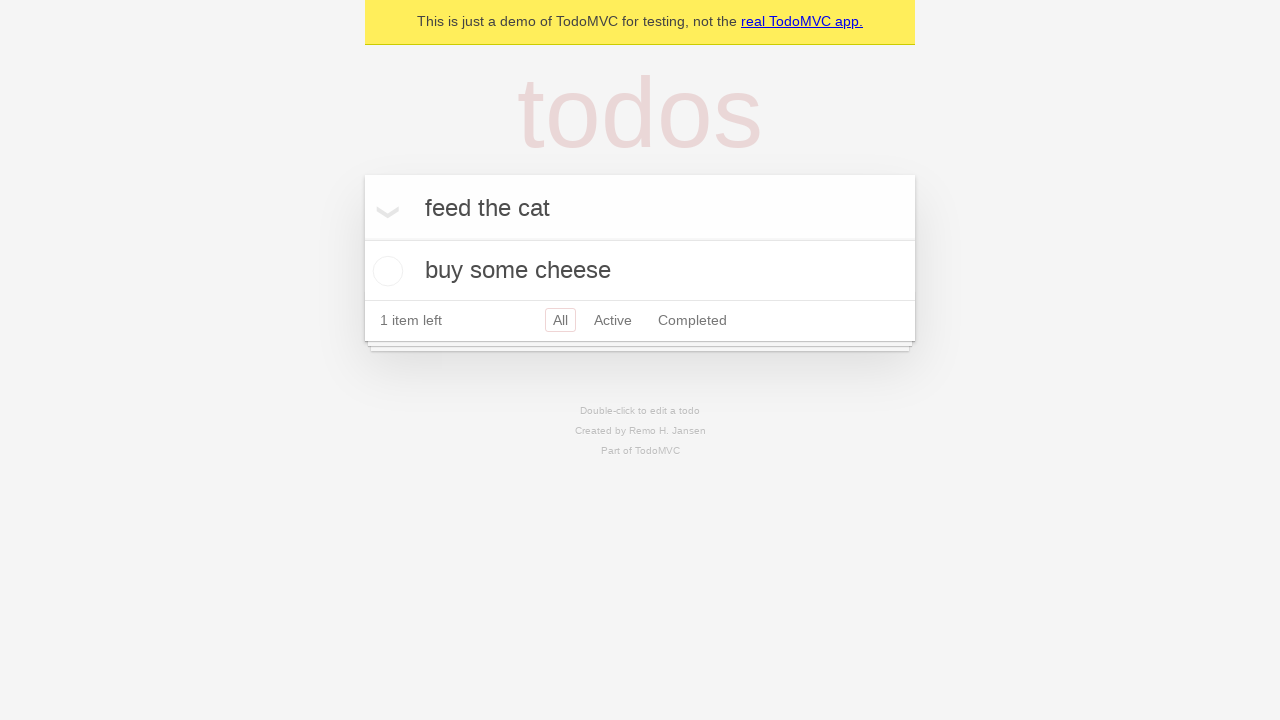

Pressed Enter to add second todo on internal:attr=[placeholder="What needs to be done?"i]
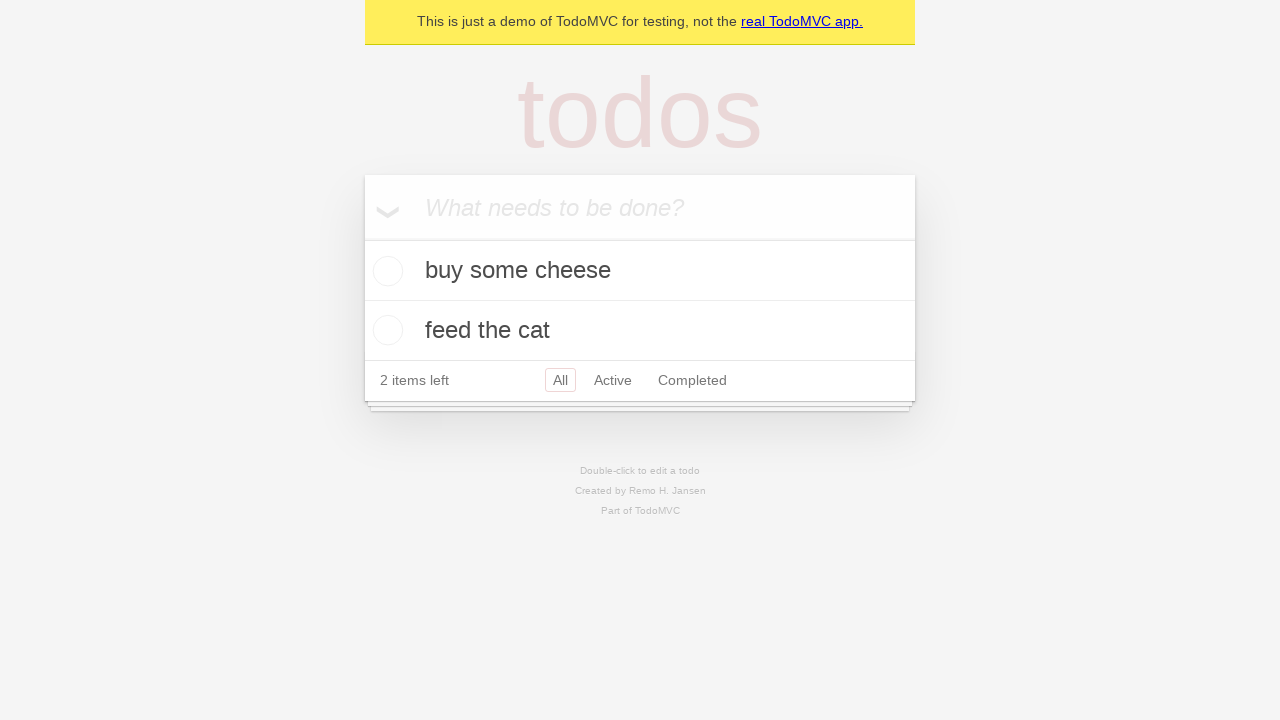

Filled todo input with 'book a doctors appointment' on internal:attr=[placeholder="What needs to be done?"i]
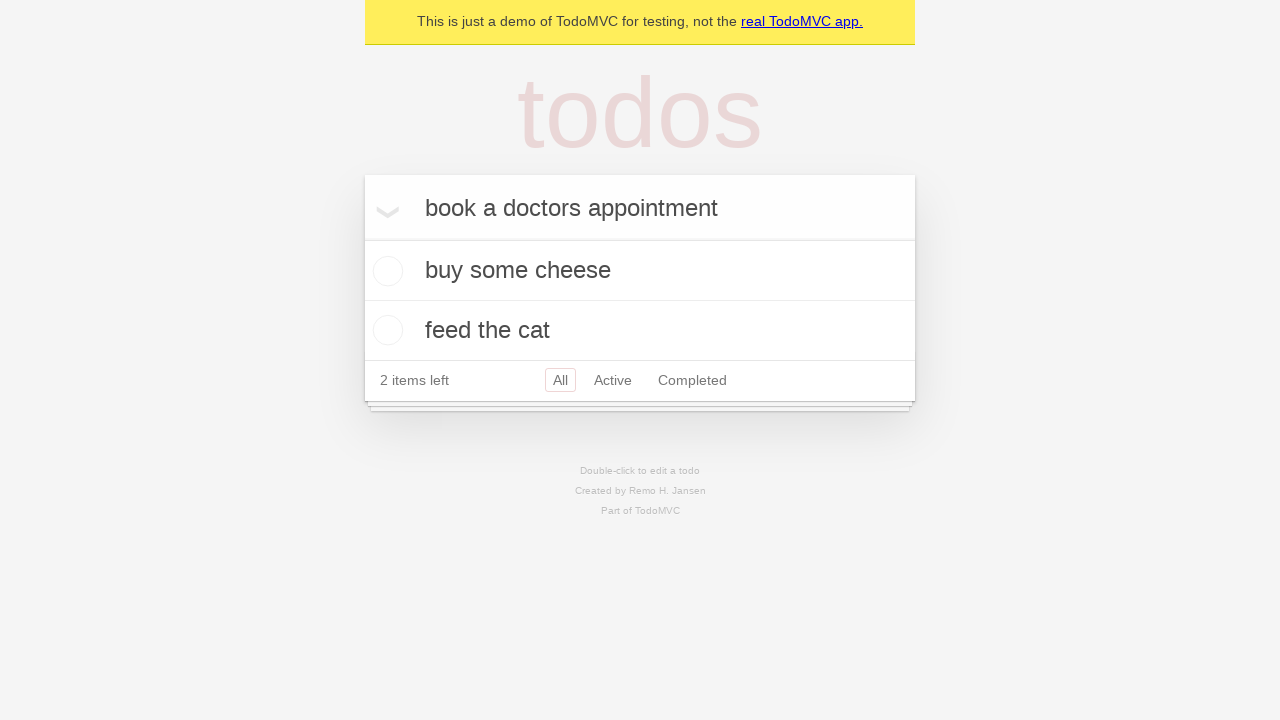

Pressed Enter to add third todo on internal:attr=[placeholder="What needs to be done?"i]
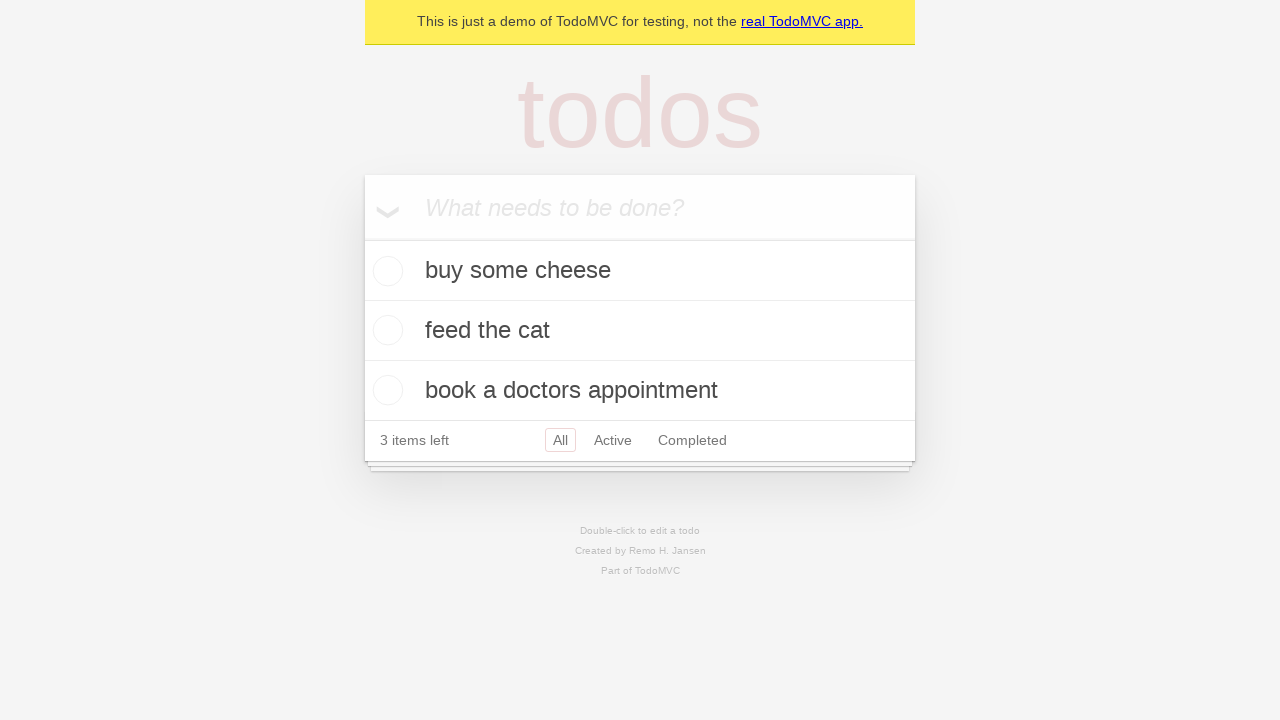

Checked the second todo item at (385, 330) on internal:testid=[data-testid="todo-item"s] >> nth=1 >> internal:role=checkbox
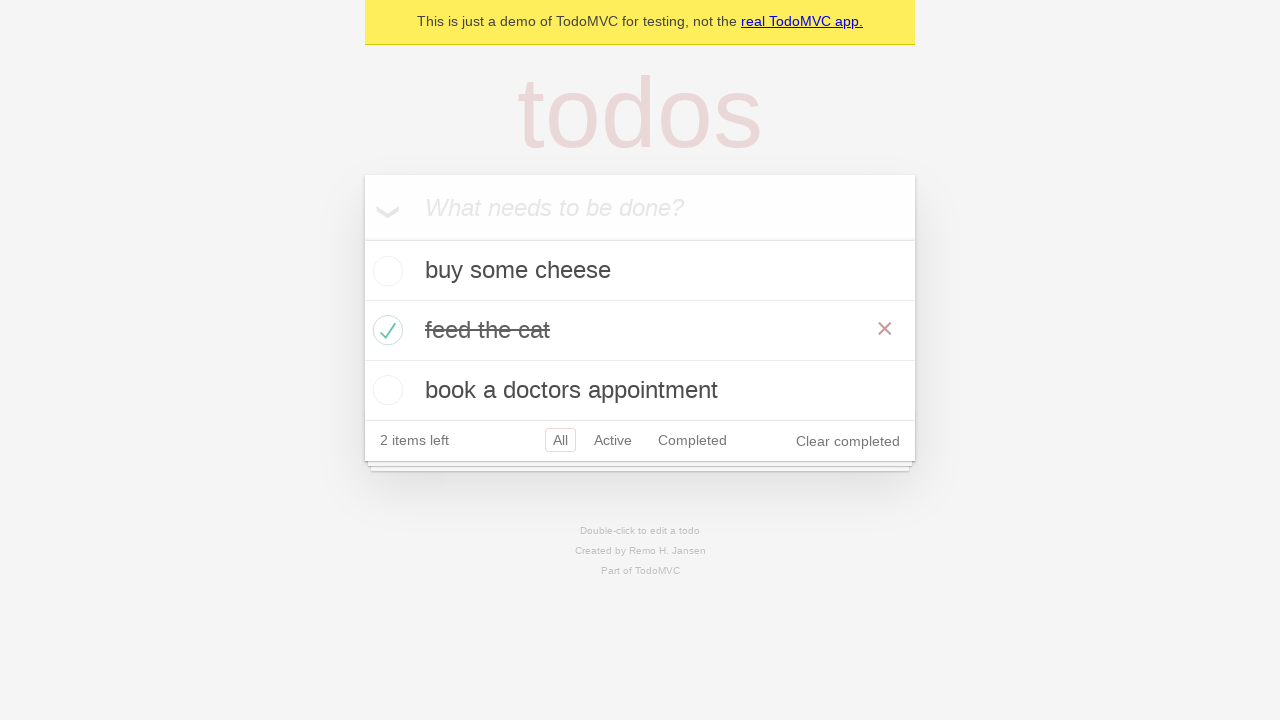

Clicked 'All' filter link at (560, 440) on internal:role=link[name="All"i]
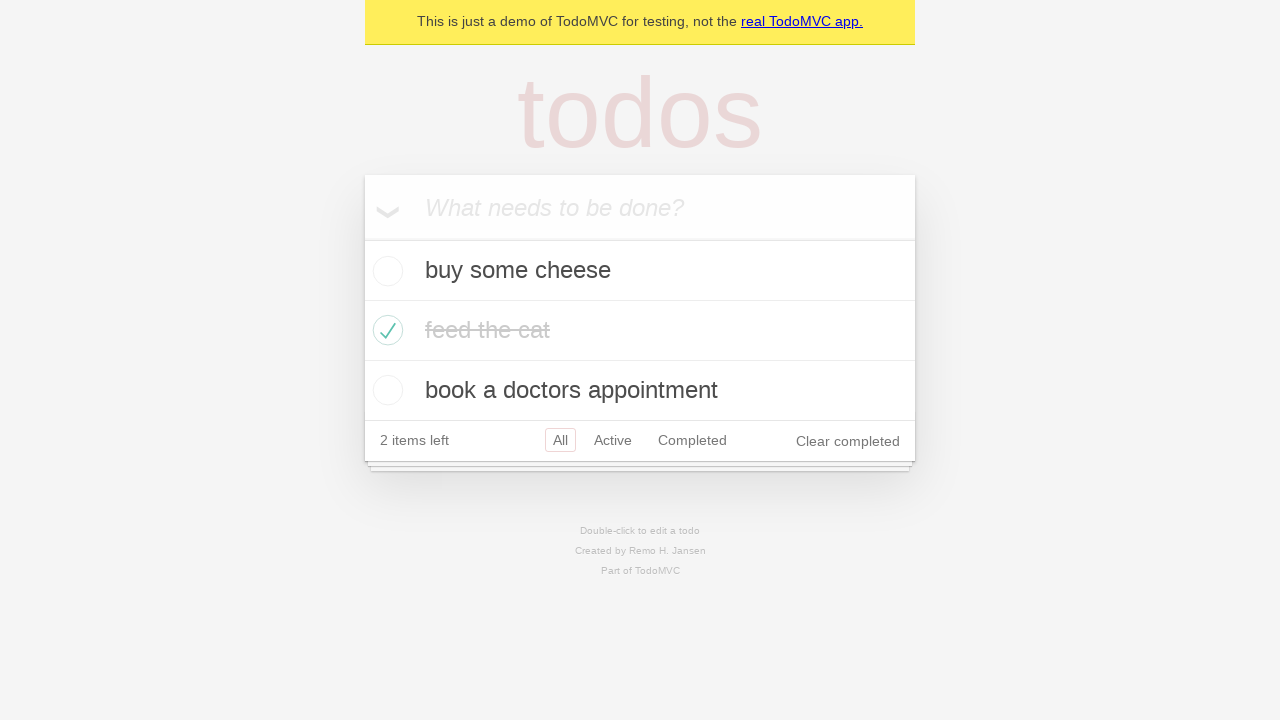

Clicked 'Active' filter link at (613, 440) on internal:role=link[name="Active"i]
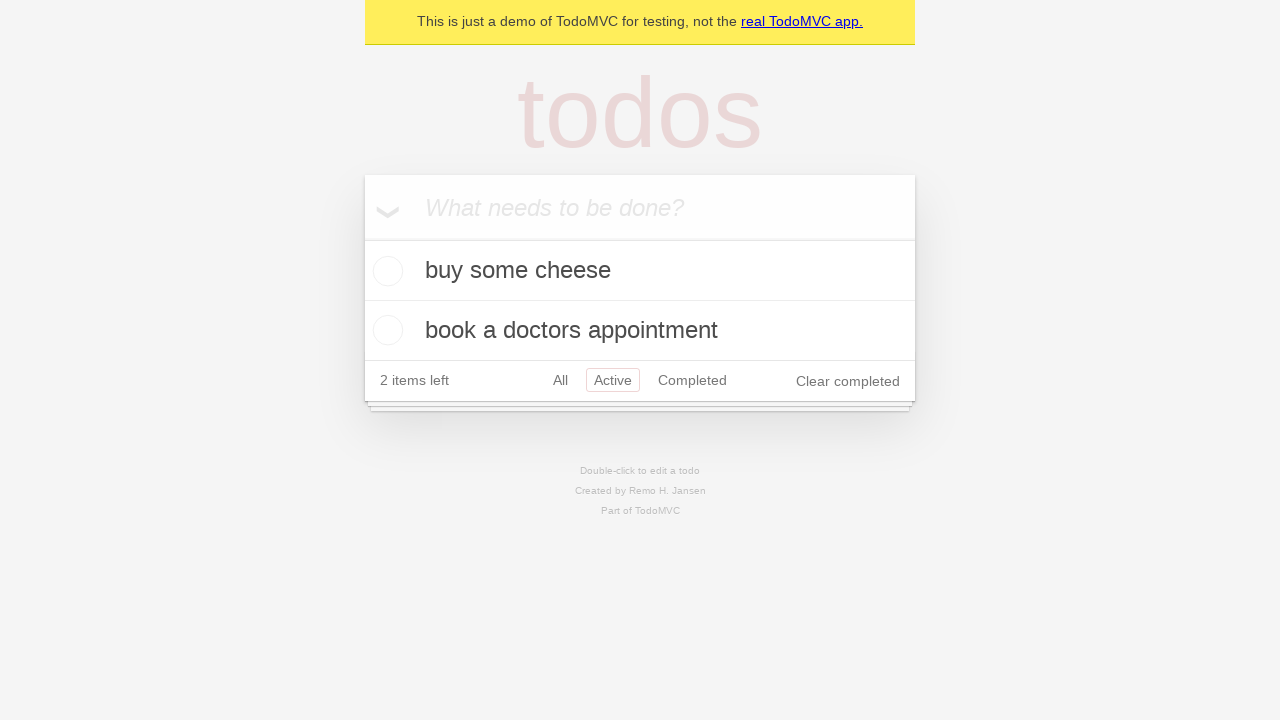

Clicked 'Completed' filter link at (692, 380) on internal:role=link[name="Completed"i]
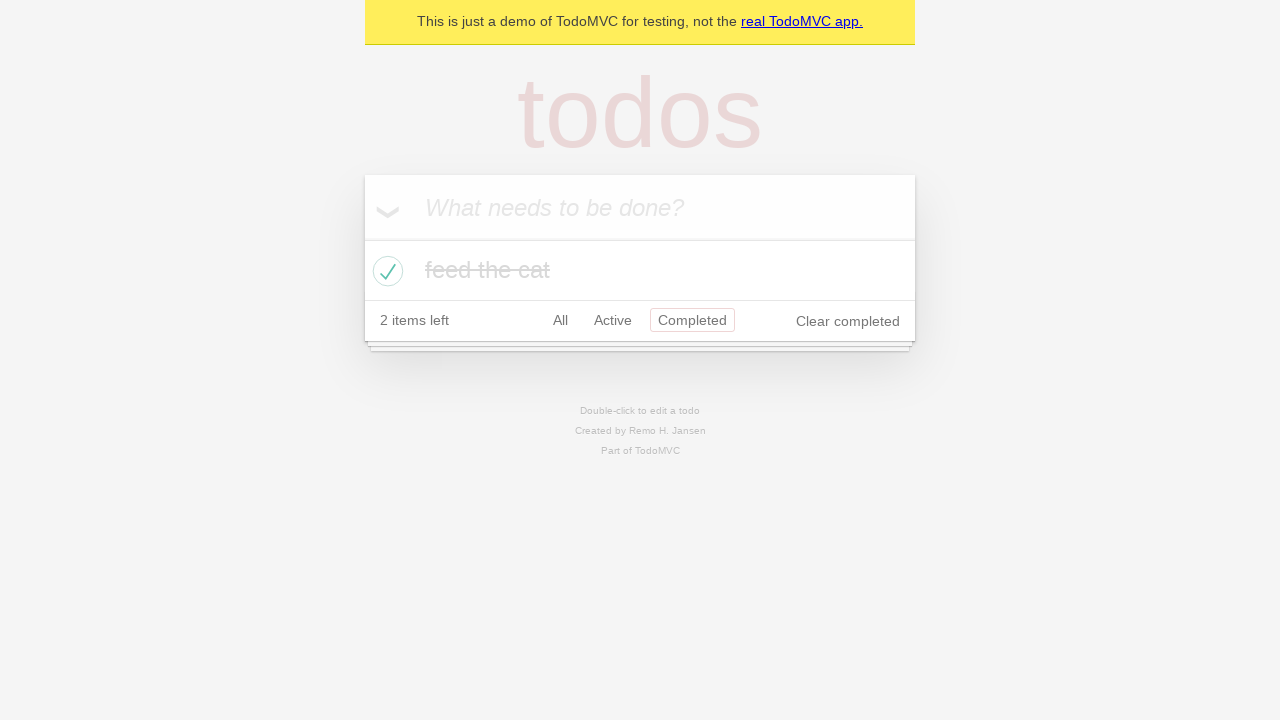

Navigated back to 'Active' filter
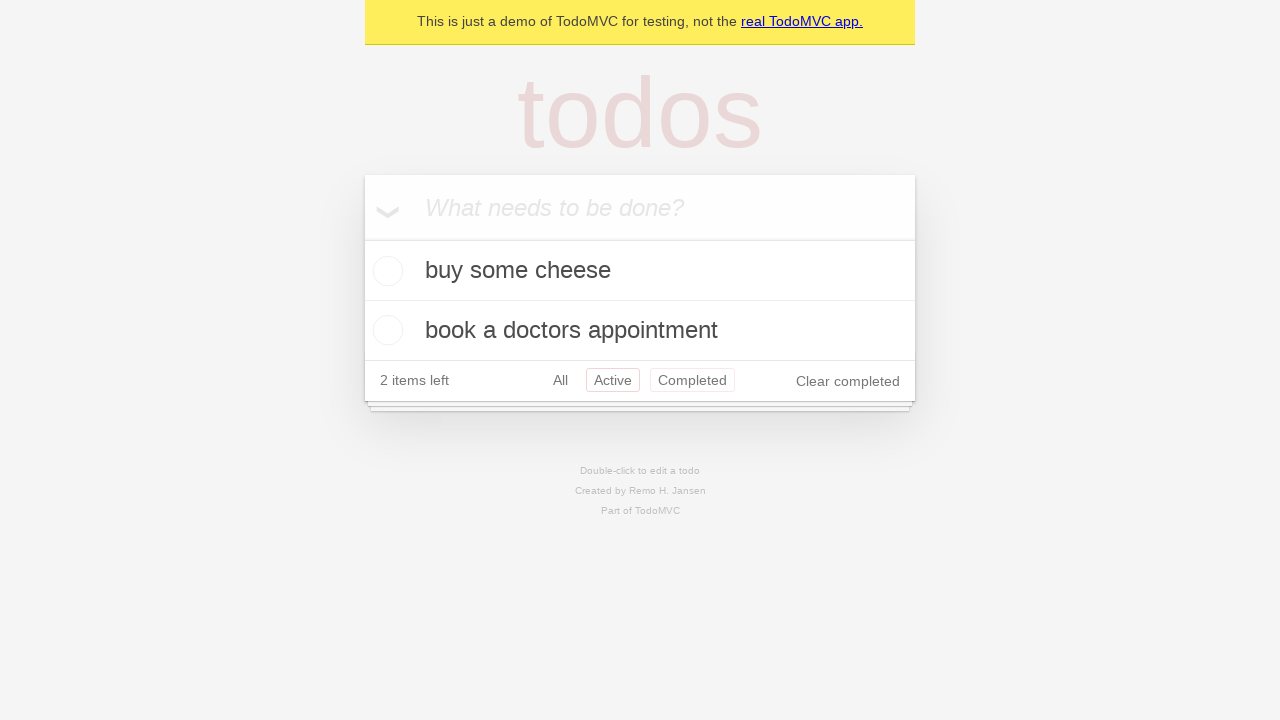

Navigated back to 'All' filter
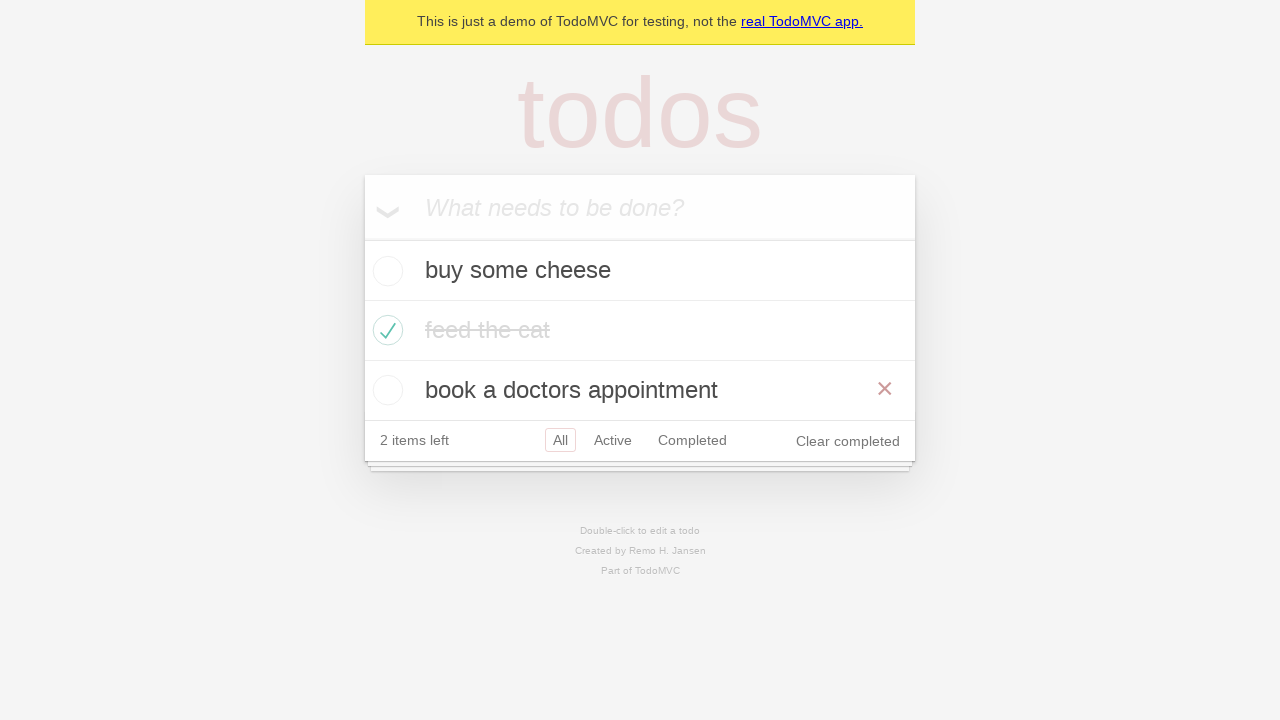

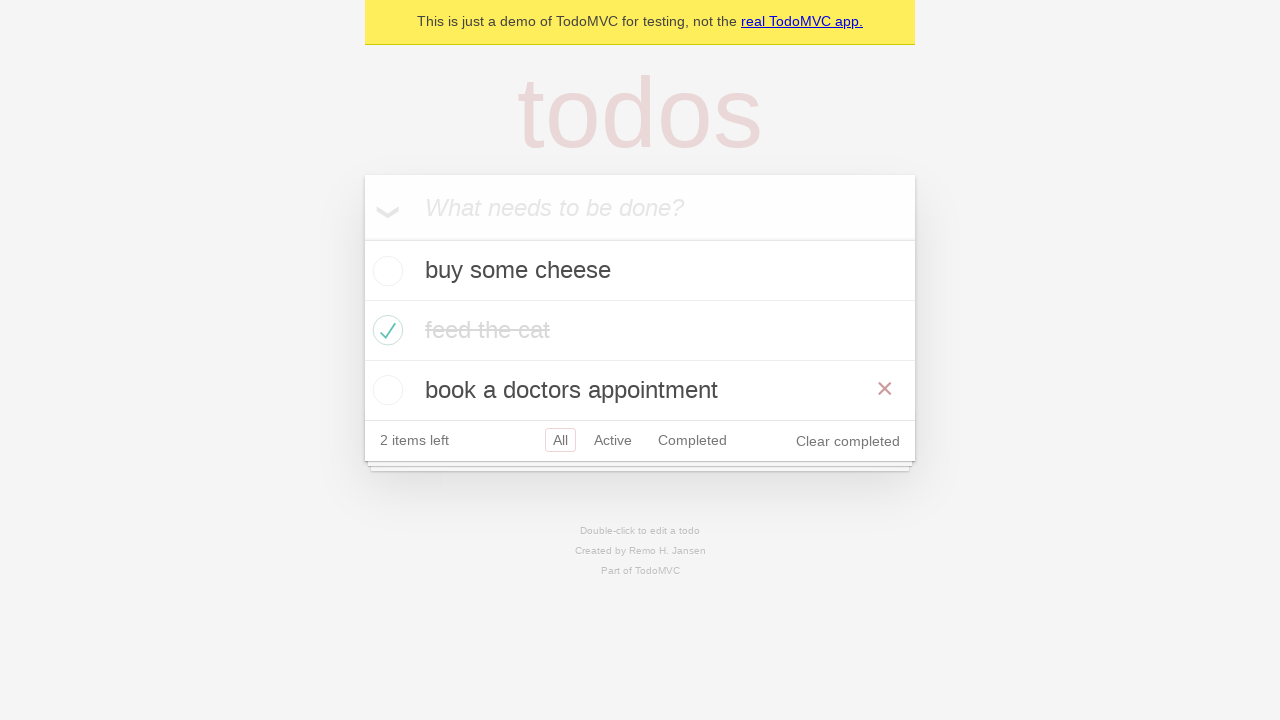